Tests JavaScript alert handling by clicking a button that triggers an alert, accepting it, then reading a value from the page, calculating a mathematical result, and submitting the answer in a form.

Starting URL: http://suninjuly.github.io/alert_accept.html

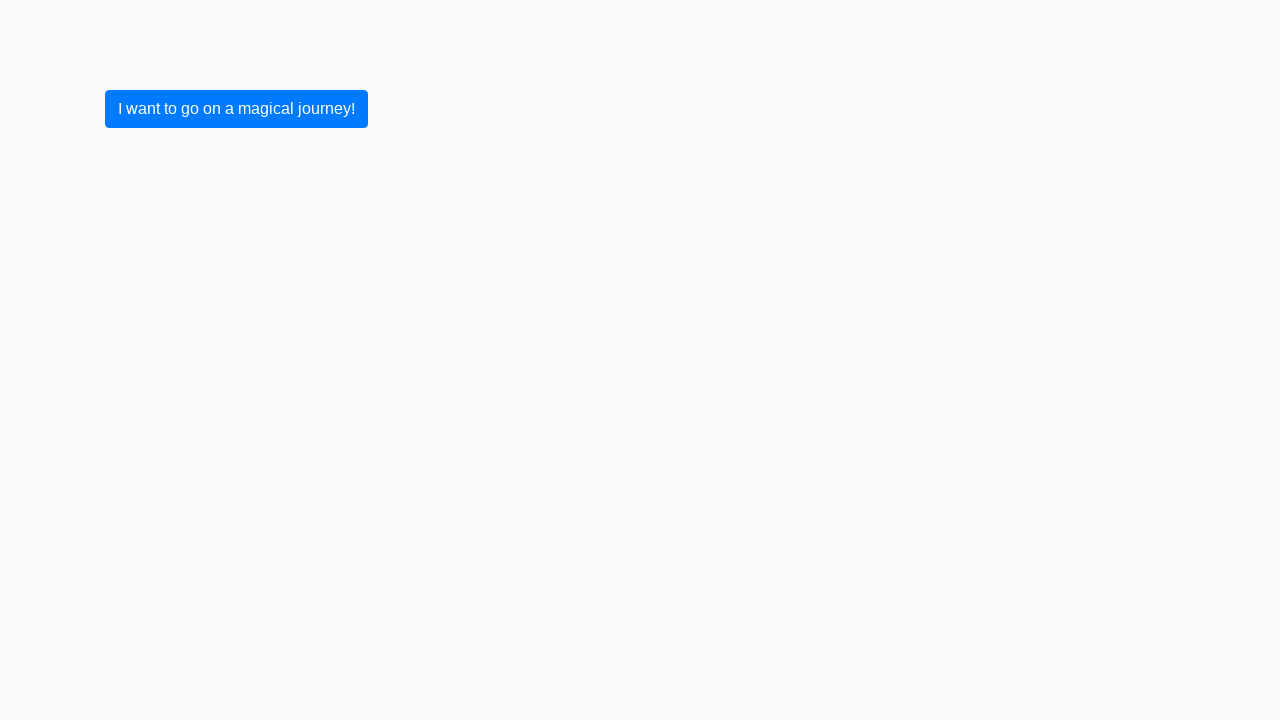

Set up dialog handler to accept alerts
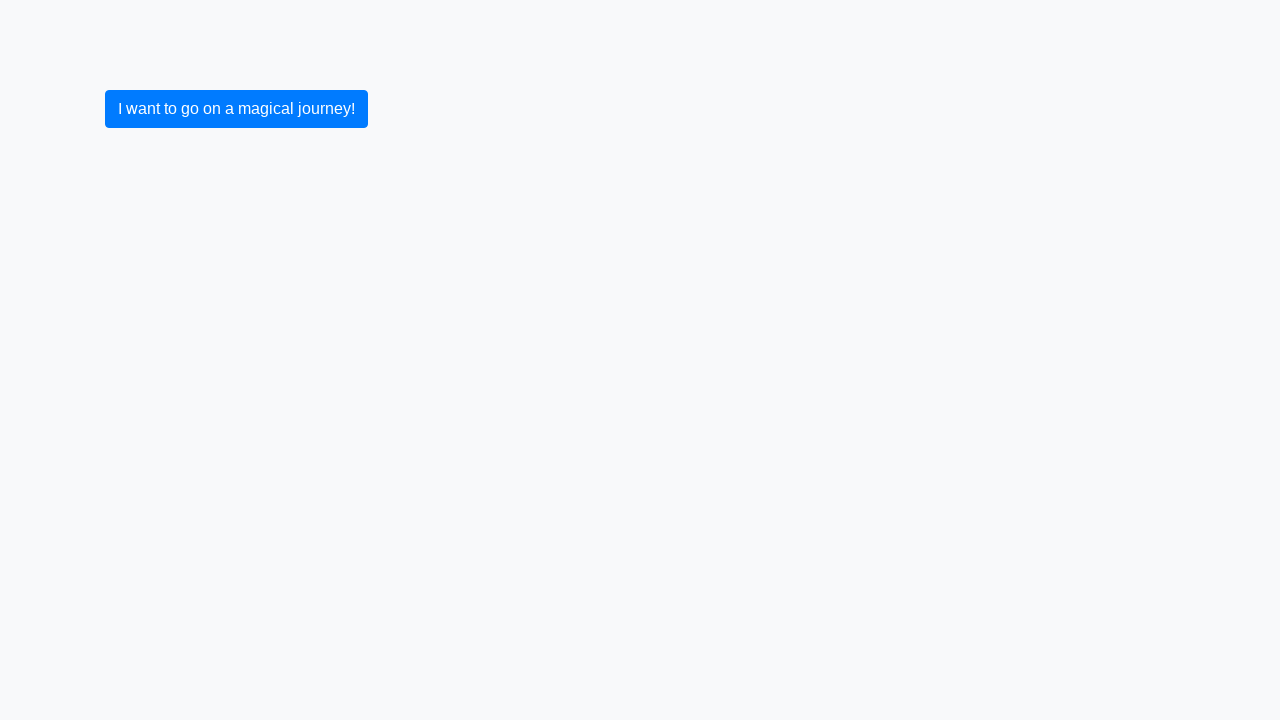

Clicked button to trigger JavaScript alert at (236, 109) on button.btn.btn-primary
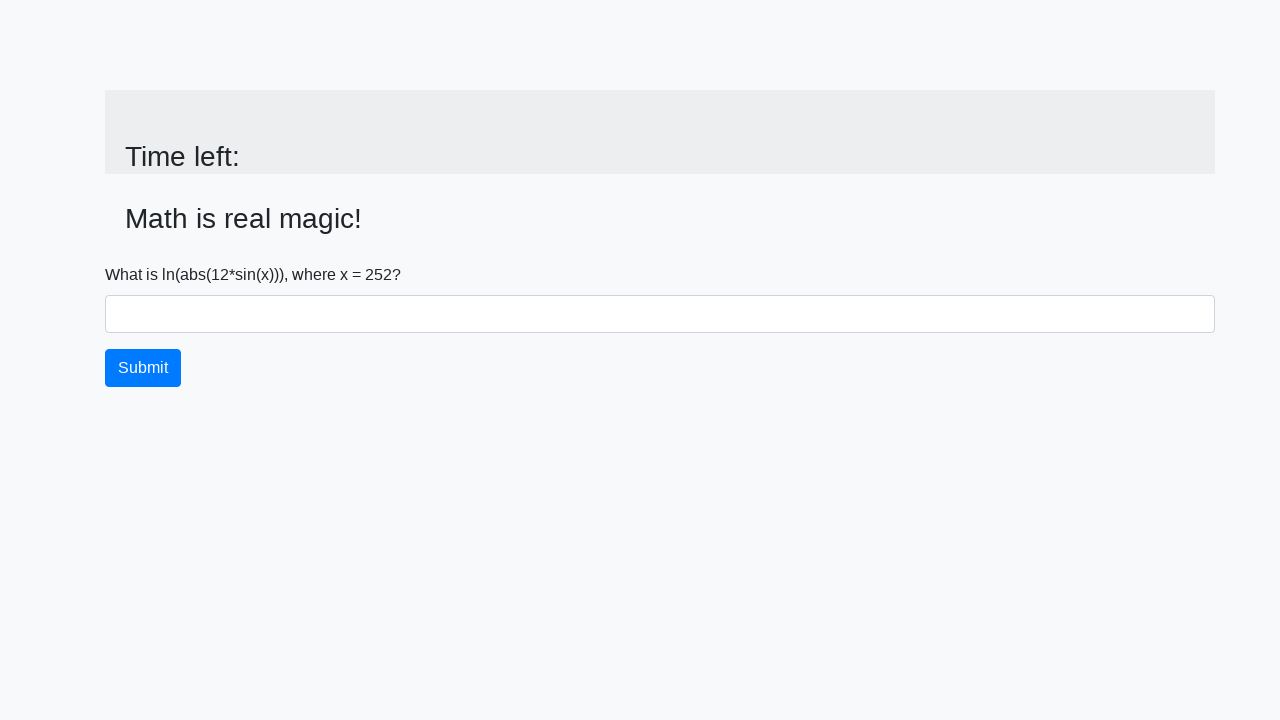

Alert was accepted and page updated with input value element
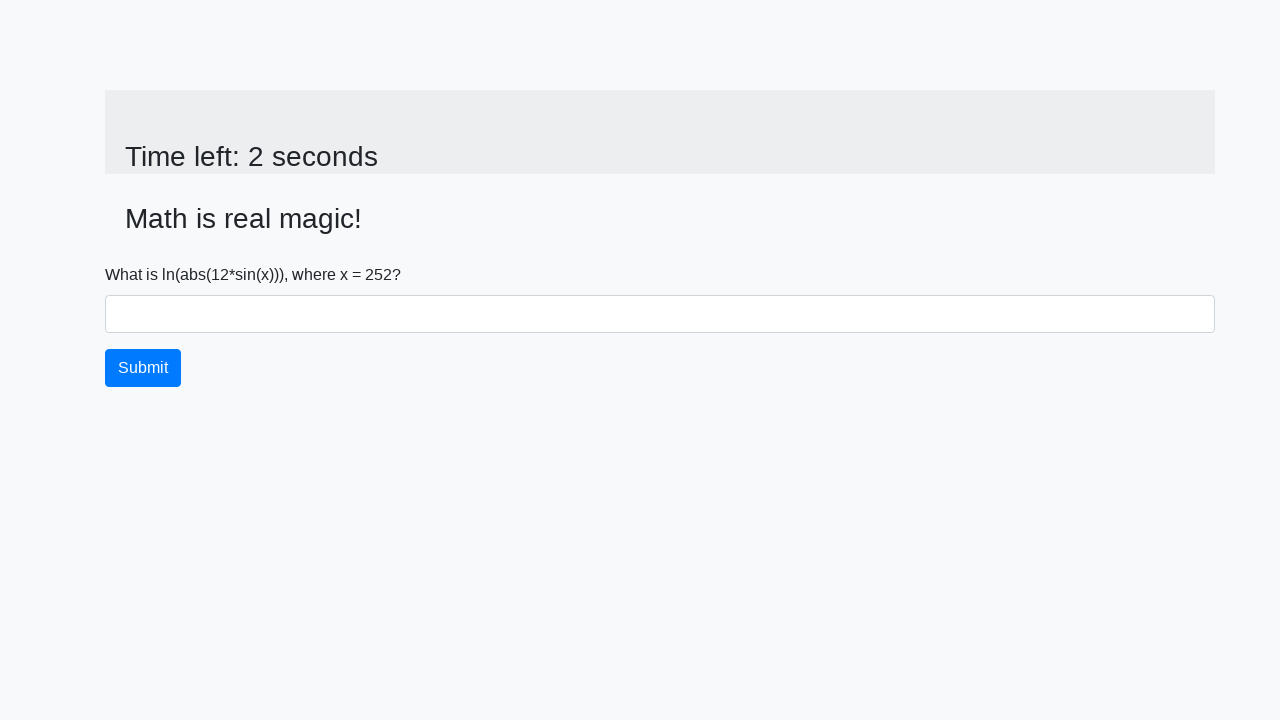

Retrieved value from page: 252
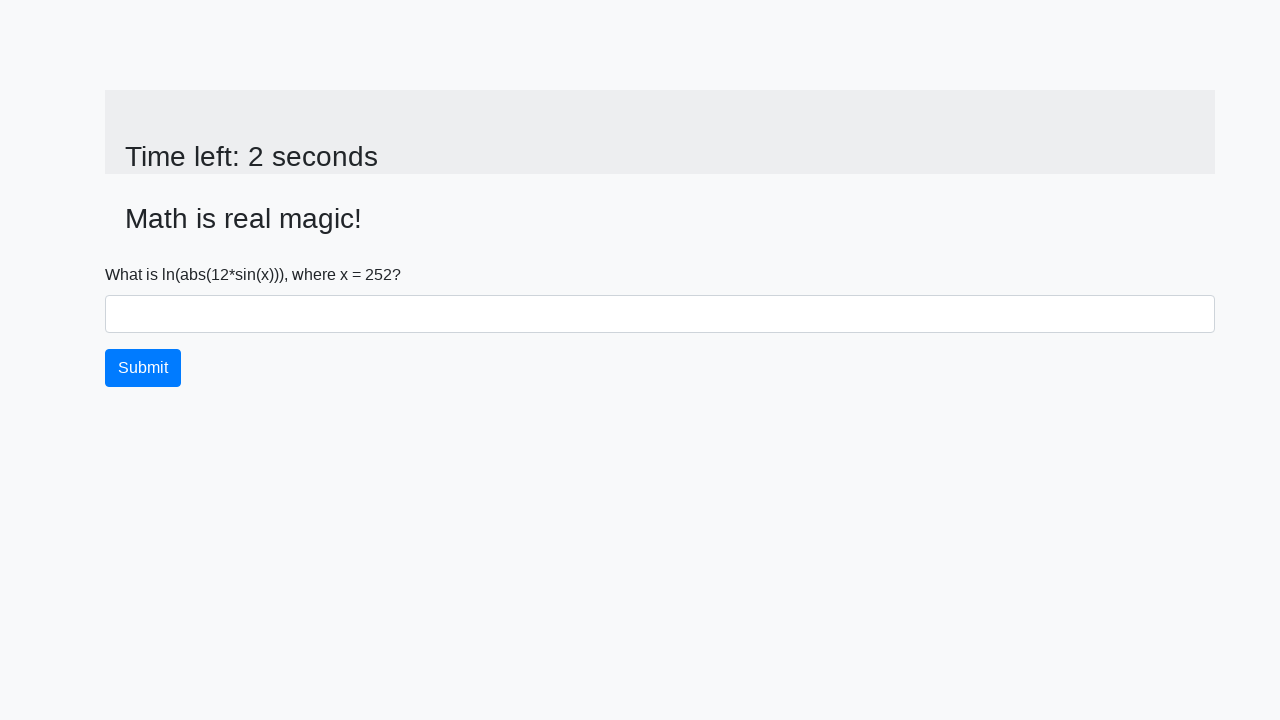

Calculated mathematical result: 2.0117174897281234
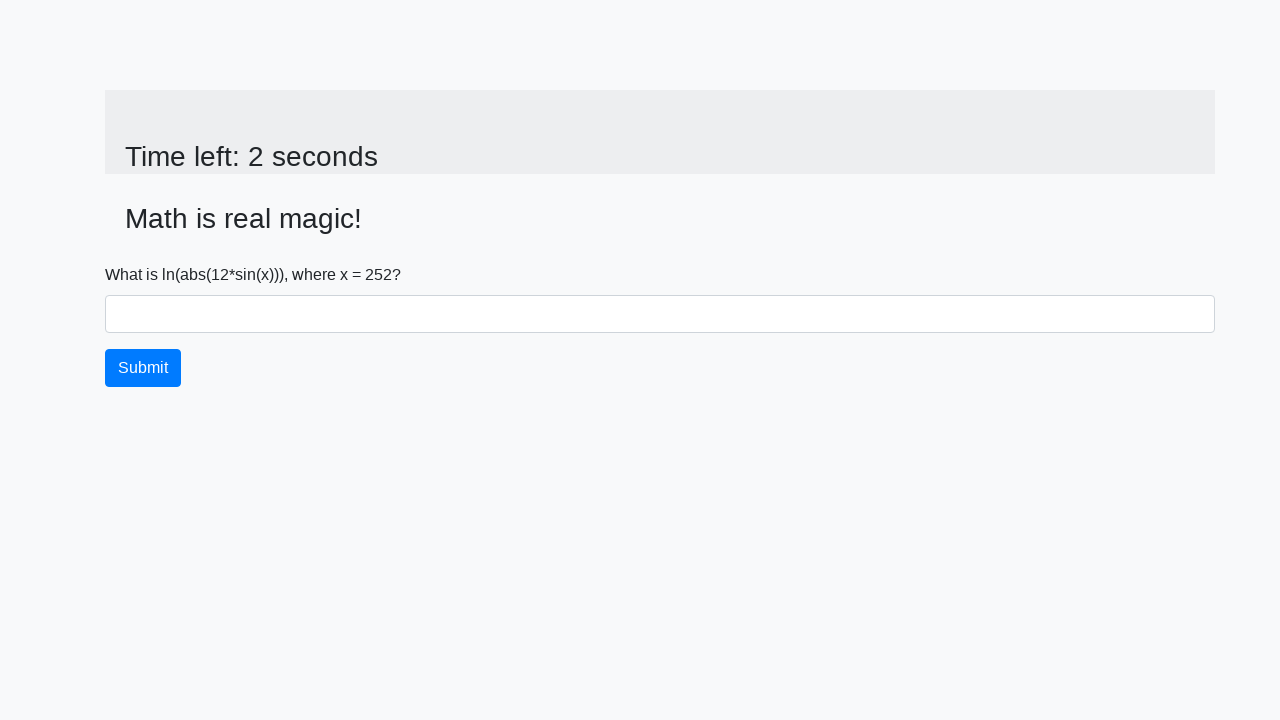

Filled answer field with calculated value: 2.0117174897281234 on input.form-control#answer
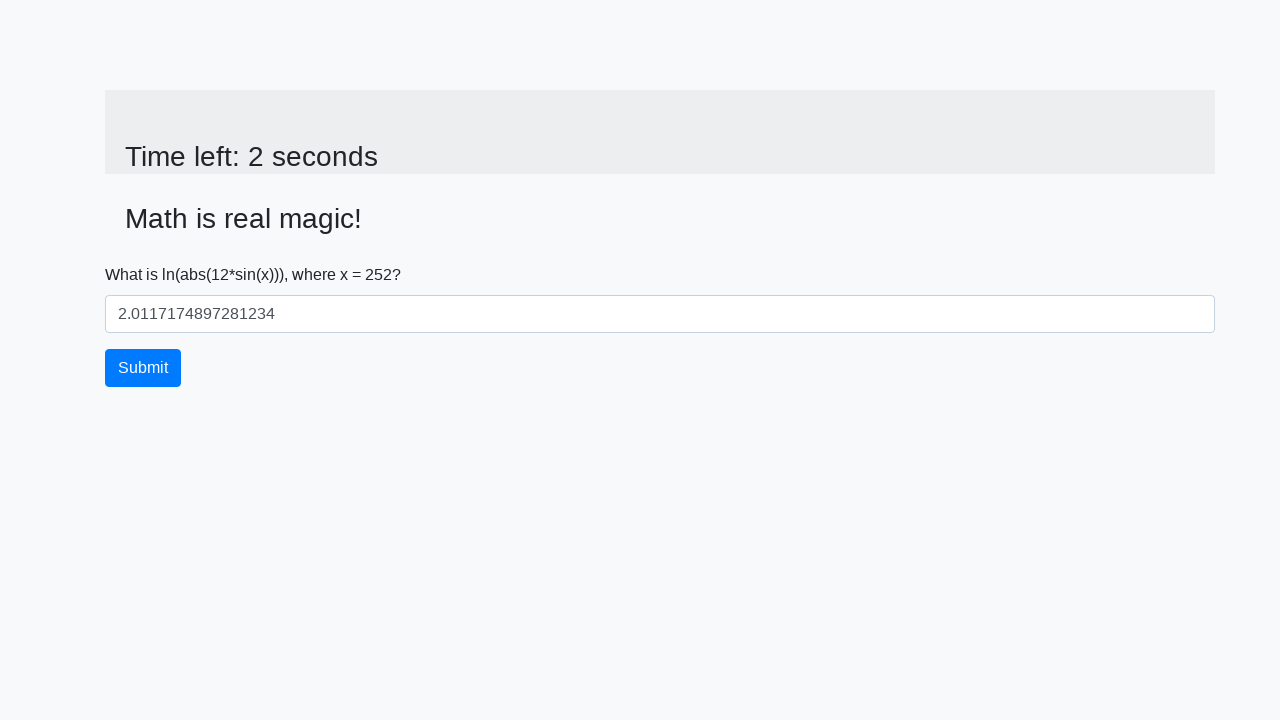

Clicked submit button to submit the answer at (143, 368) on button.btn-primary
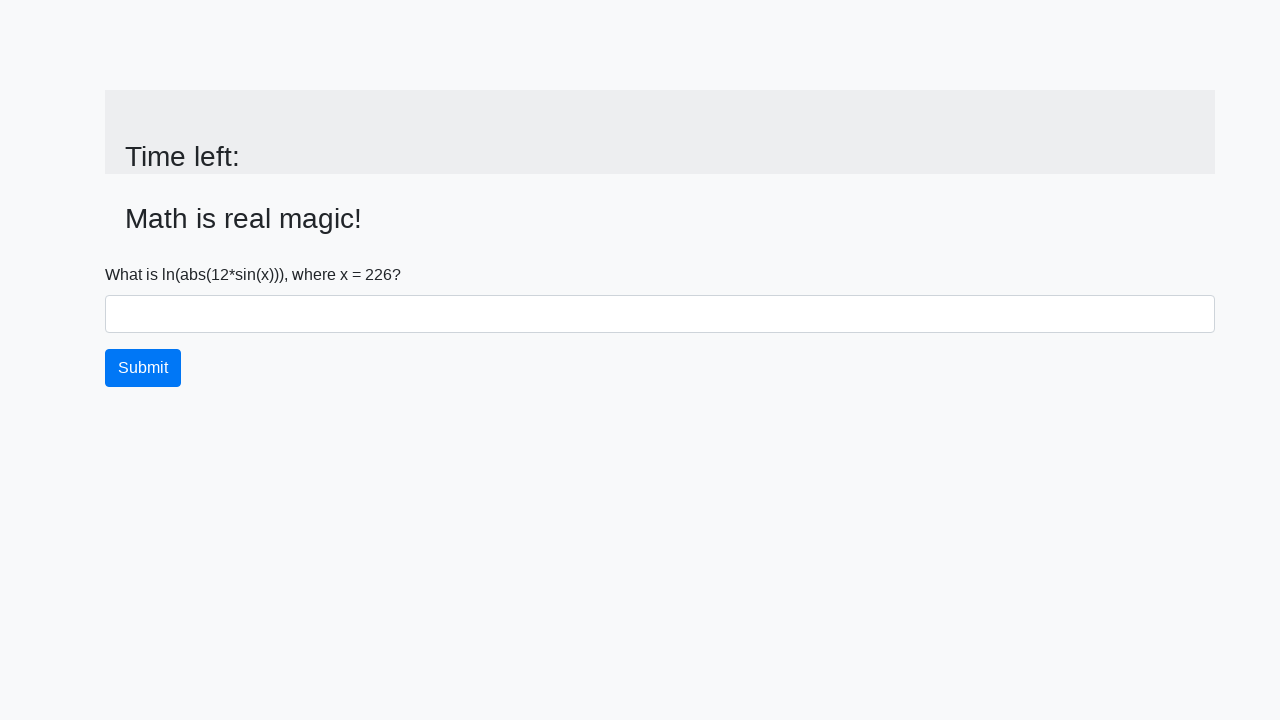

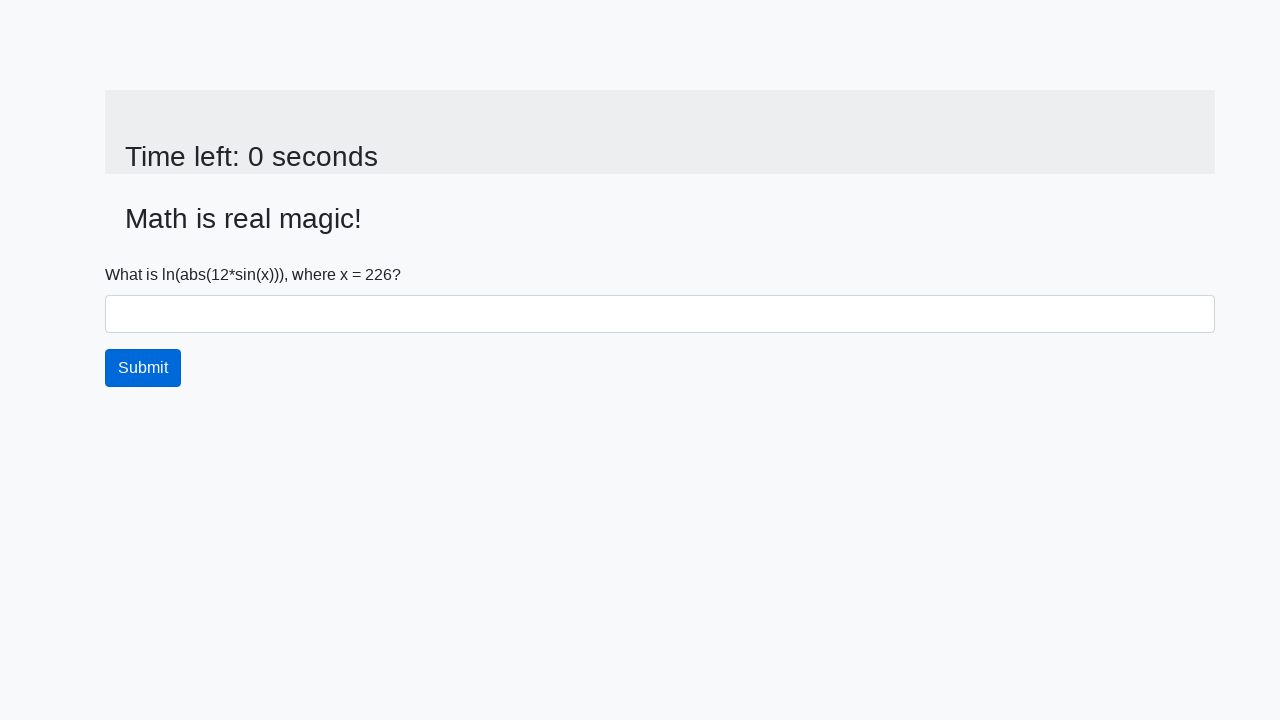